Tests editing a todo item by double-clicking and entering new text

Starting URL: https://demo.playwright.dev/todomvc

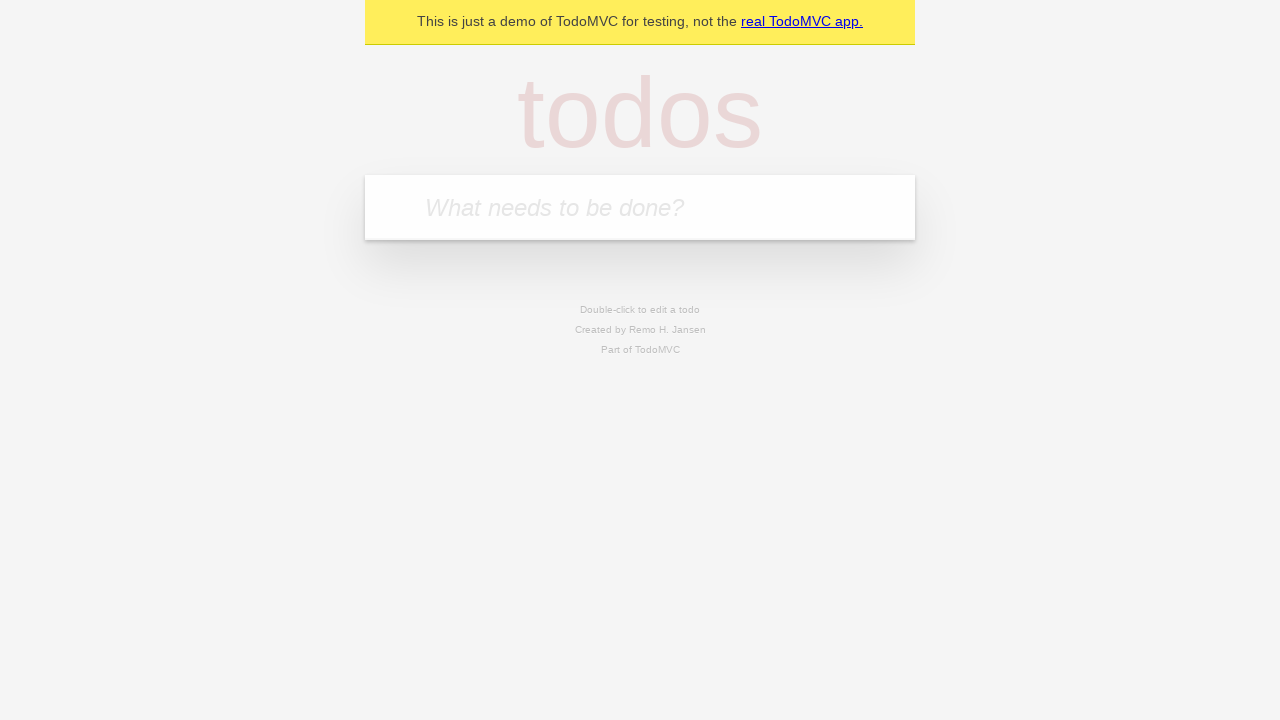

Filled new todo input with 'buy some cheese' on .new-todo
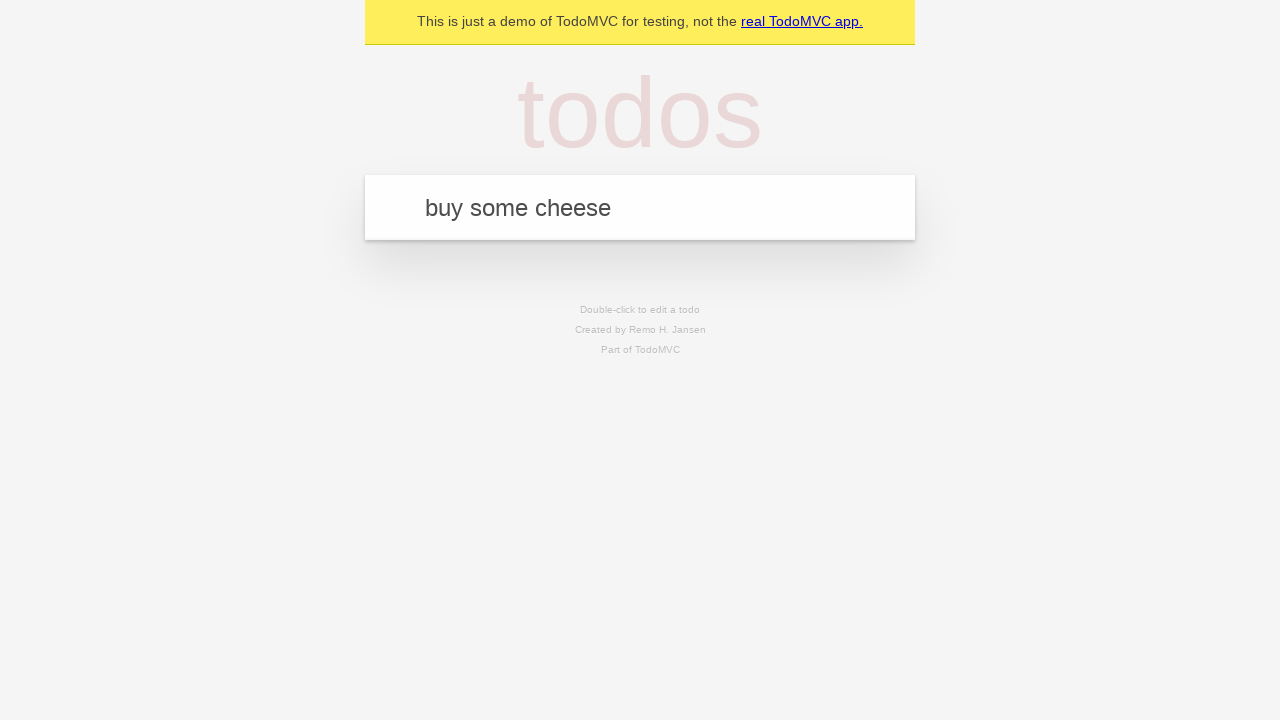

Pressed Enter to create first todo item on .new-todo
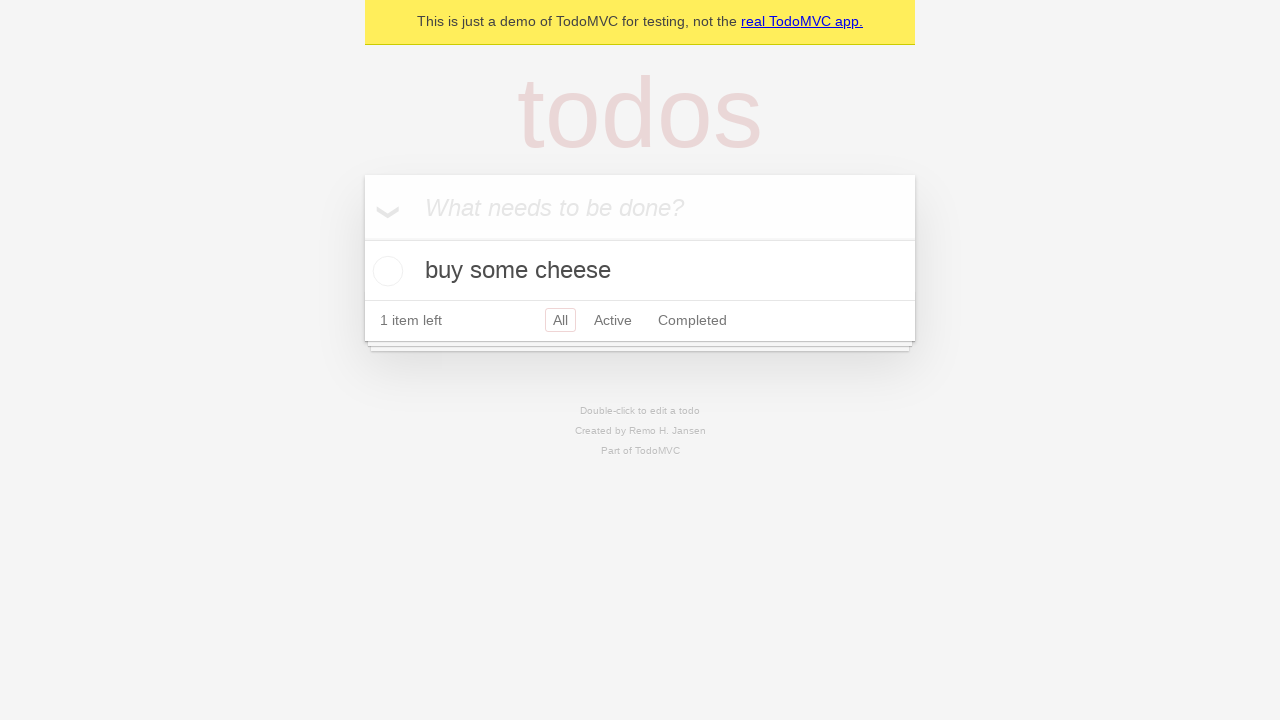

Filled new todo input with 'feed the cat' on .new-todo
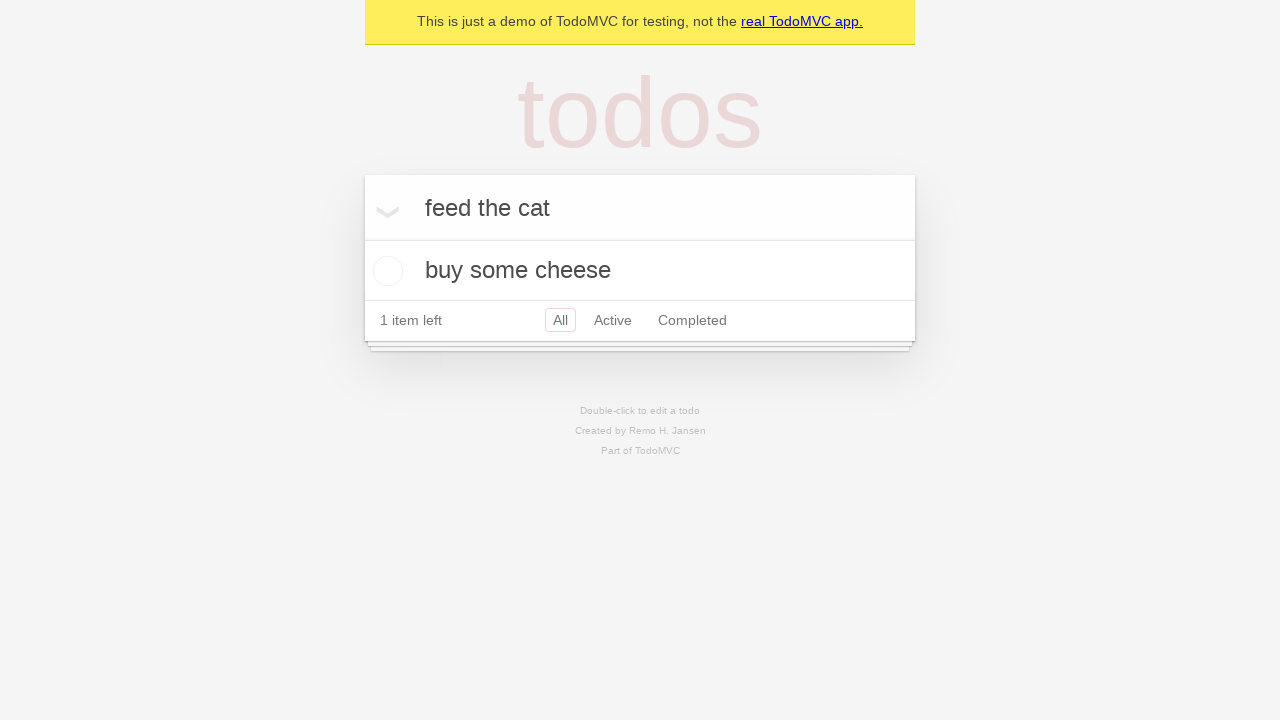

Pressed Enter to create second todo item on .new-todo
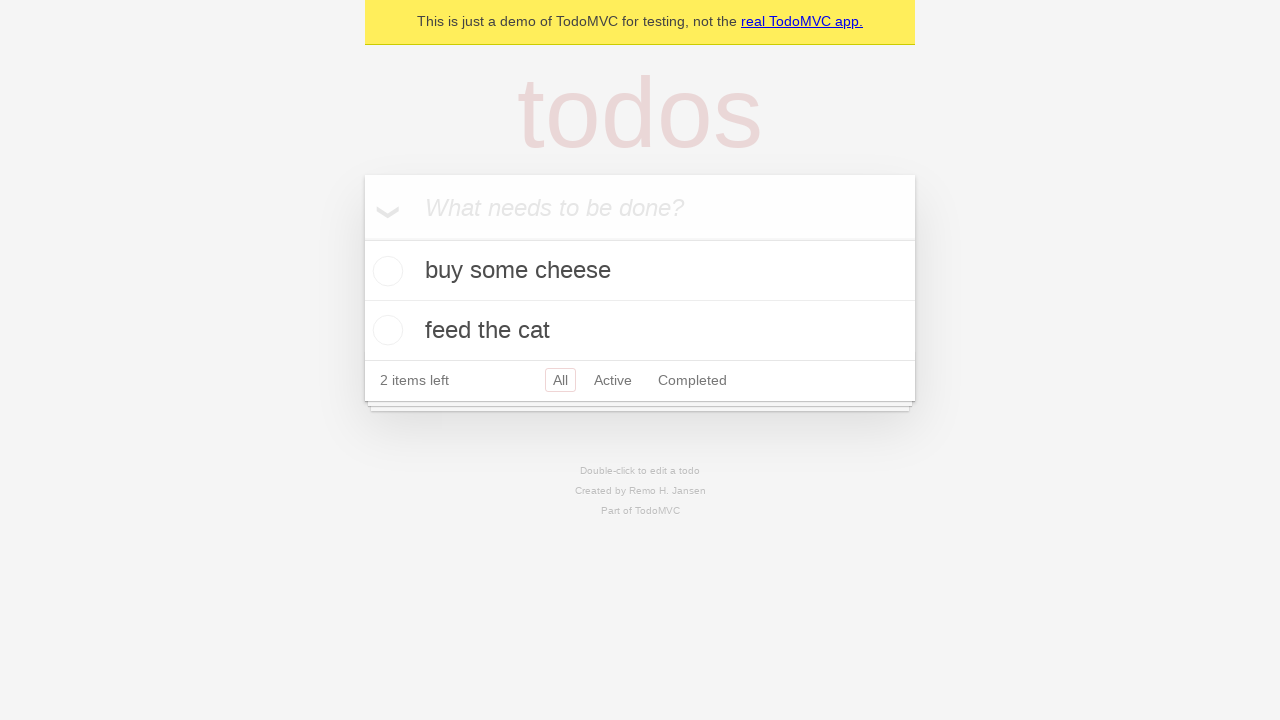

Filled new todo input with 'book a doctors appointment' on .new-todo
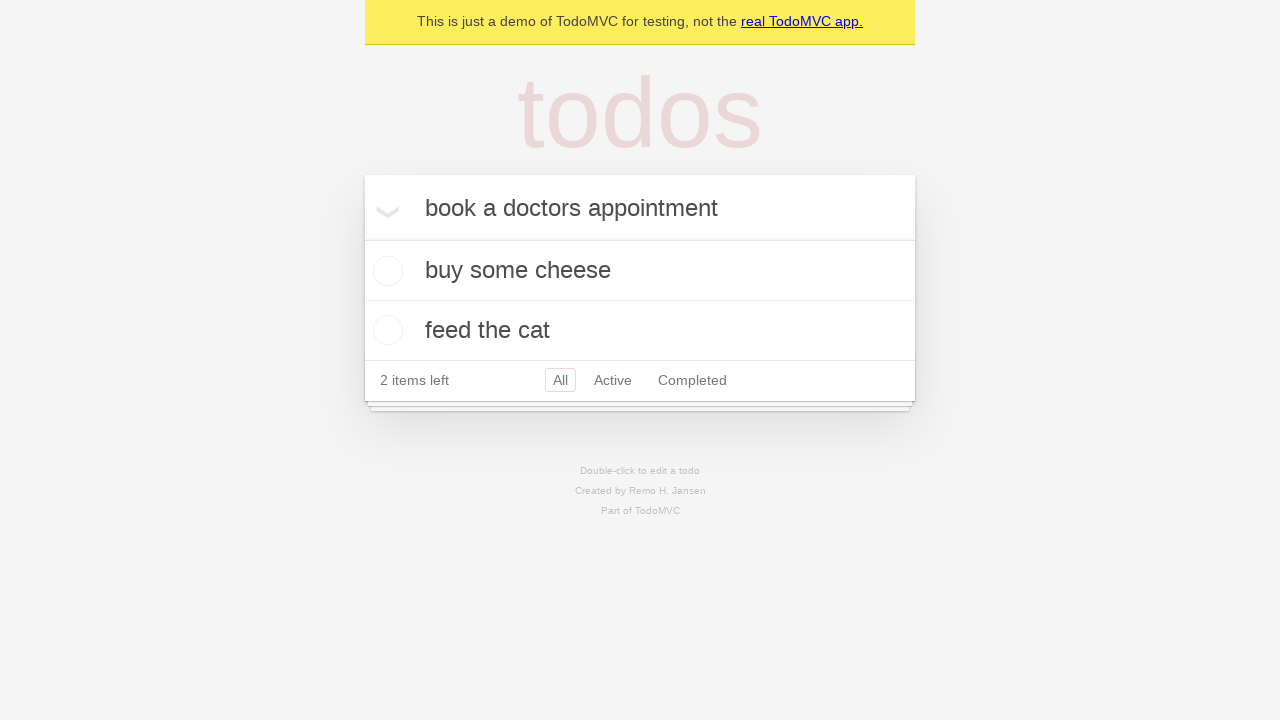

Pressed Enter to create third todo item on .new-todo
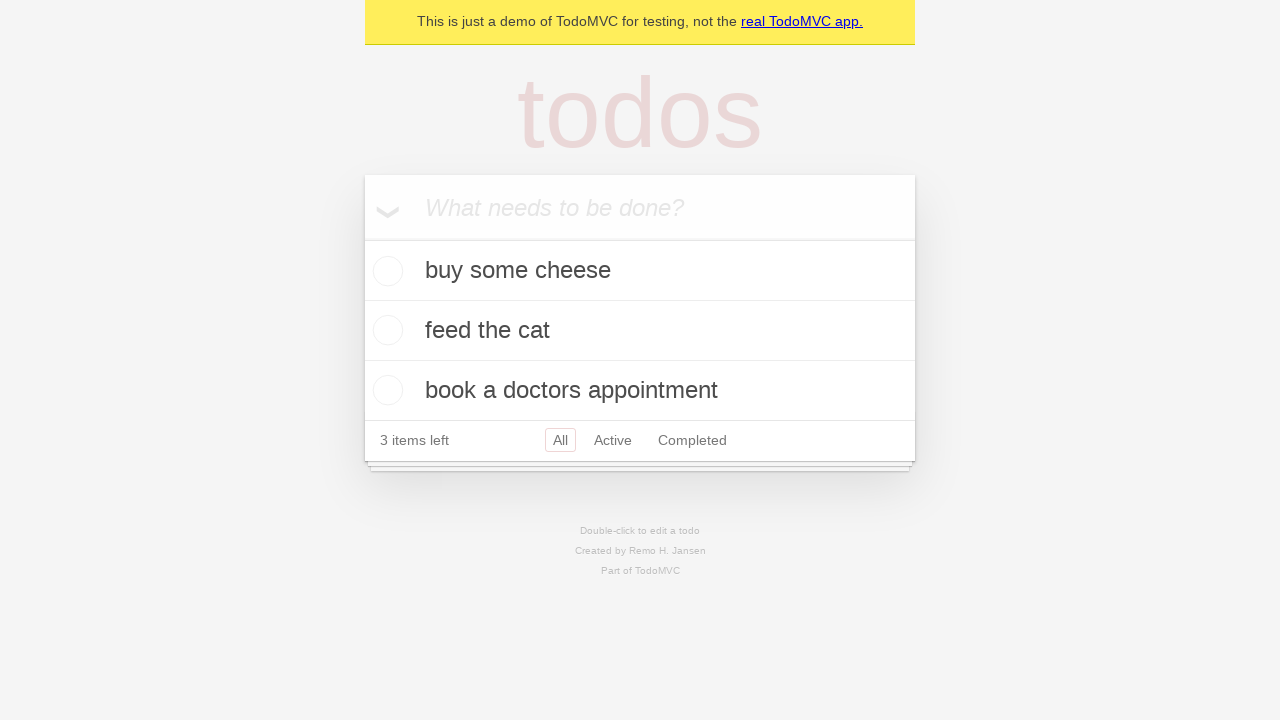

Double-clicked second todo item to enter edit mode at (640, 331) on .todo-list li >> nth=1
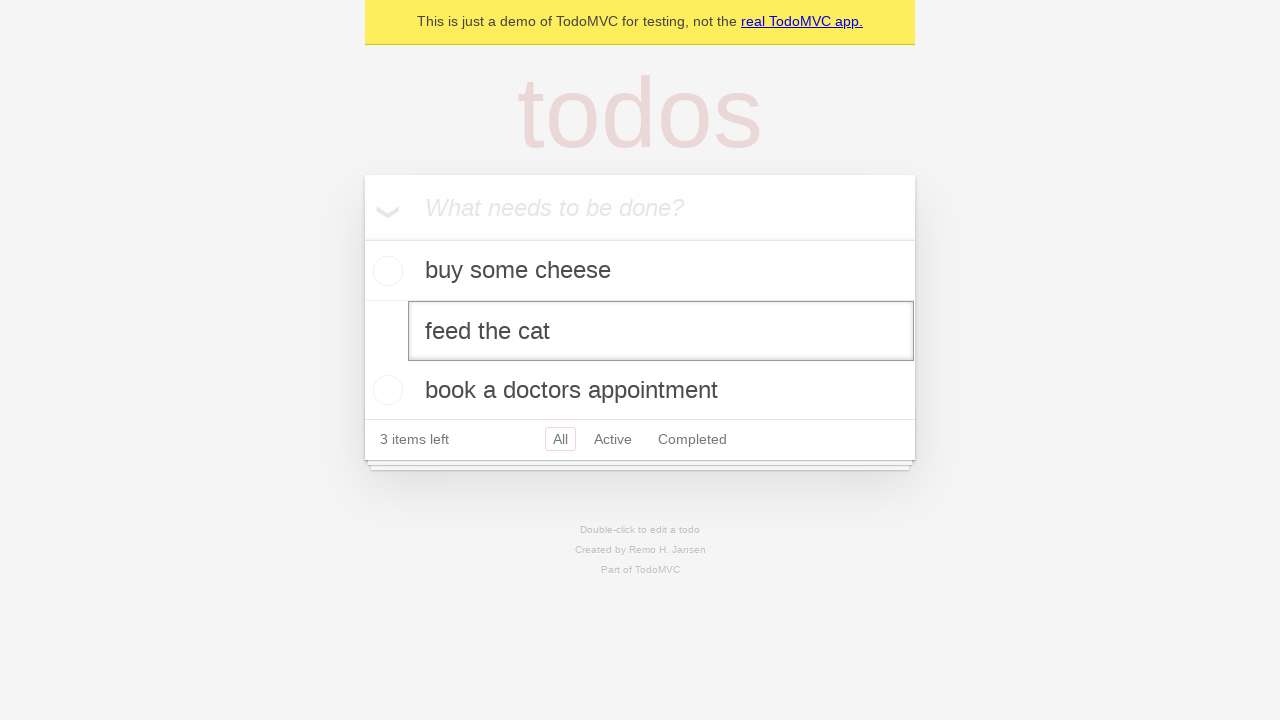

Filled edit field with new text 'buy some sausages' on .todo-list li >> nth=1 >> .edit
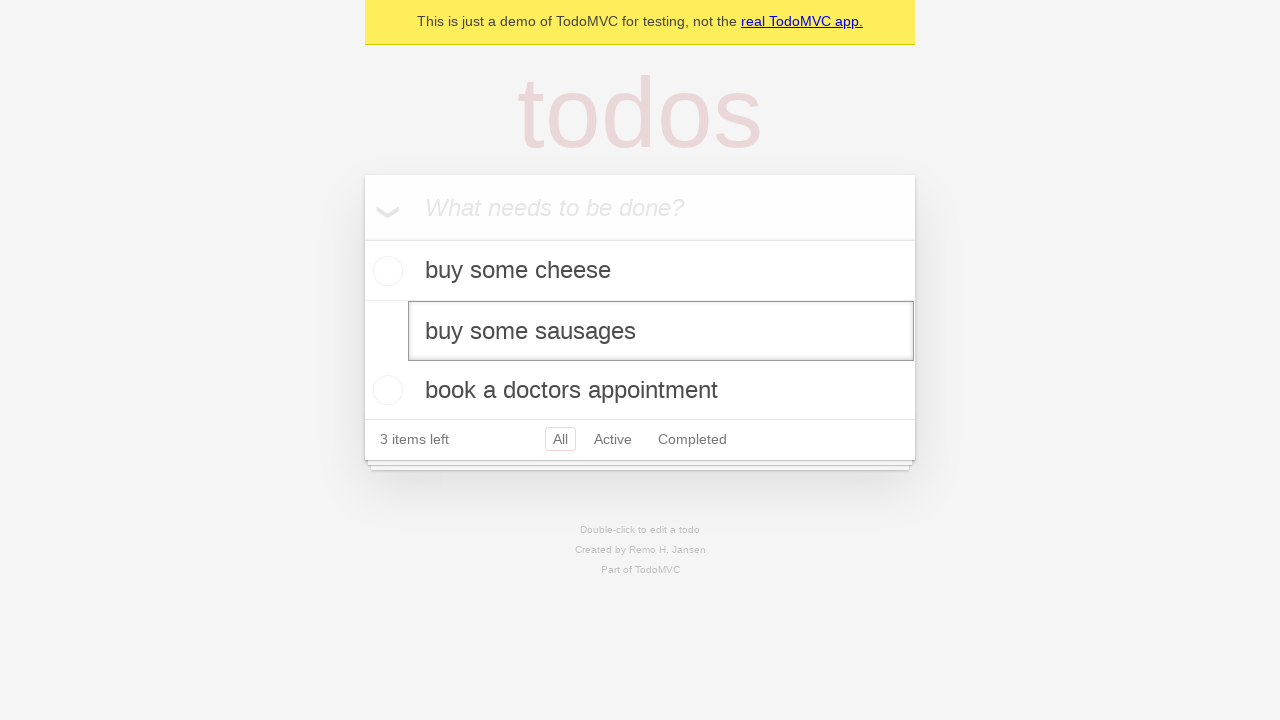

Pressed Enter to confirm the edited todo text on .todo-list li >> nth=1 >> .edit
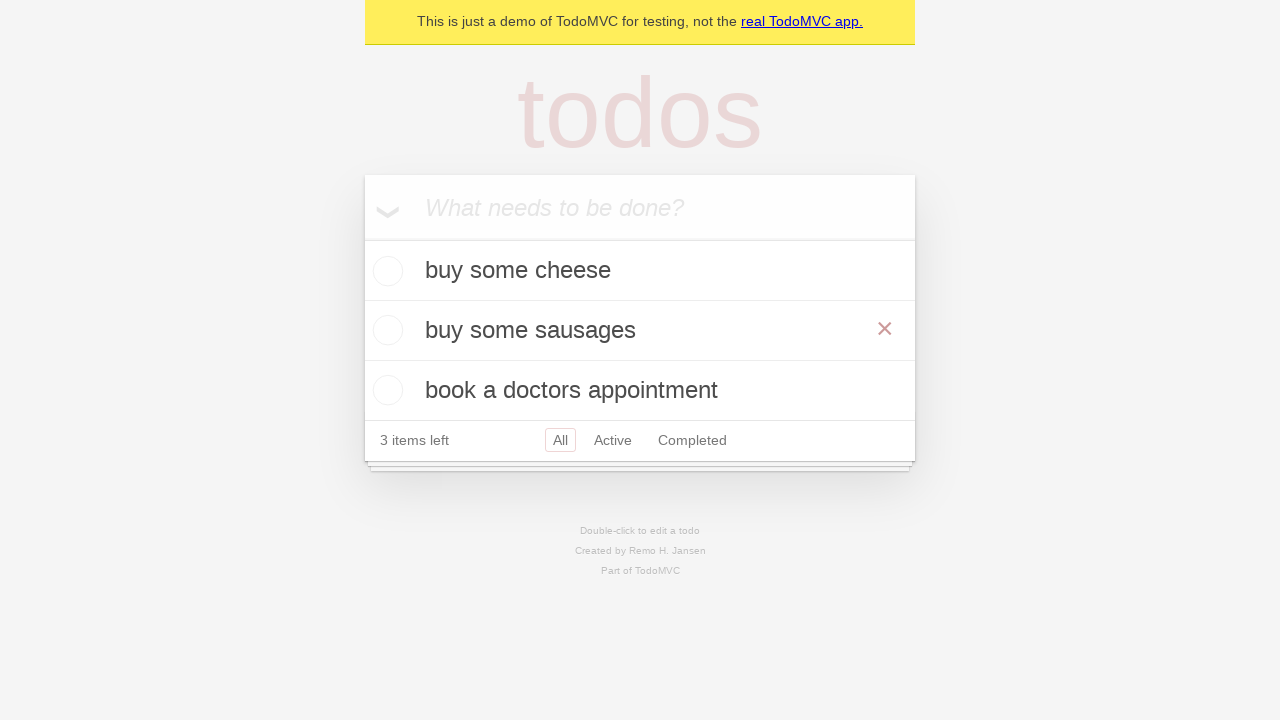

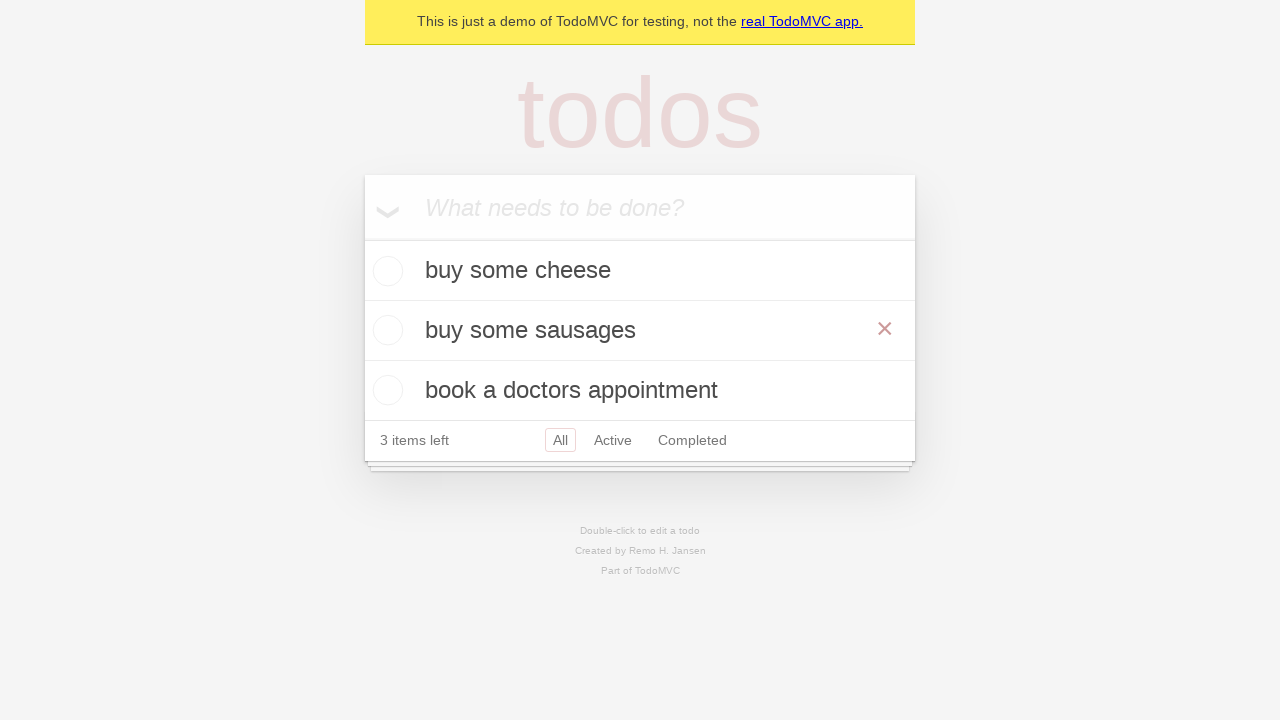